Tests fluent wait with custom options by clicking a reveal button and typing into the revealed input field once it becomes interactable

Starting URL: https://www.selenium.dev/selenium/web/dynamic.html

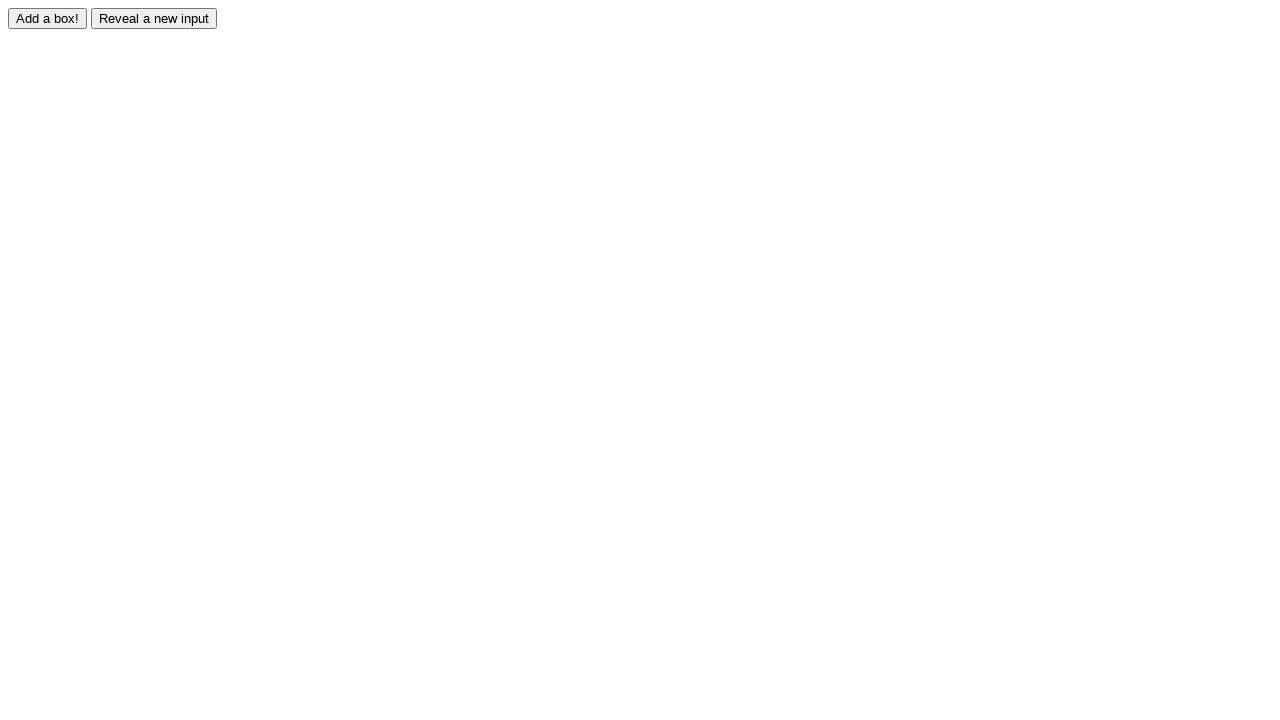

Clicked reveal button to show hidden input at (154, 18) on #reveal
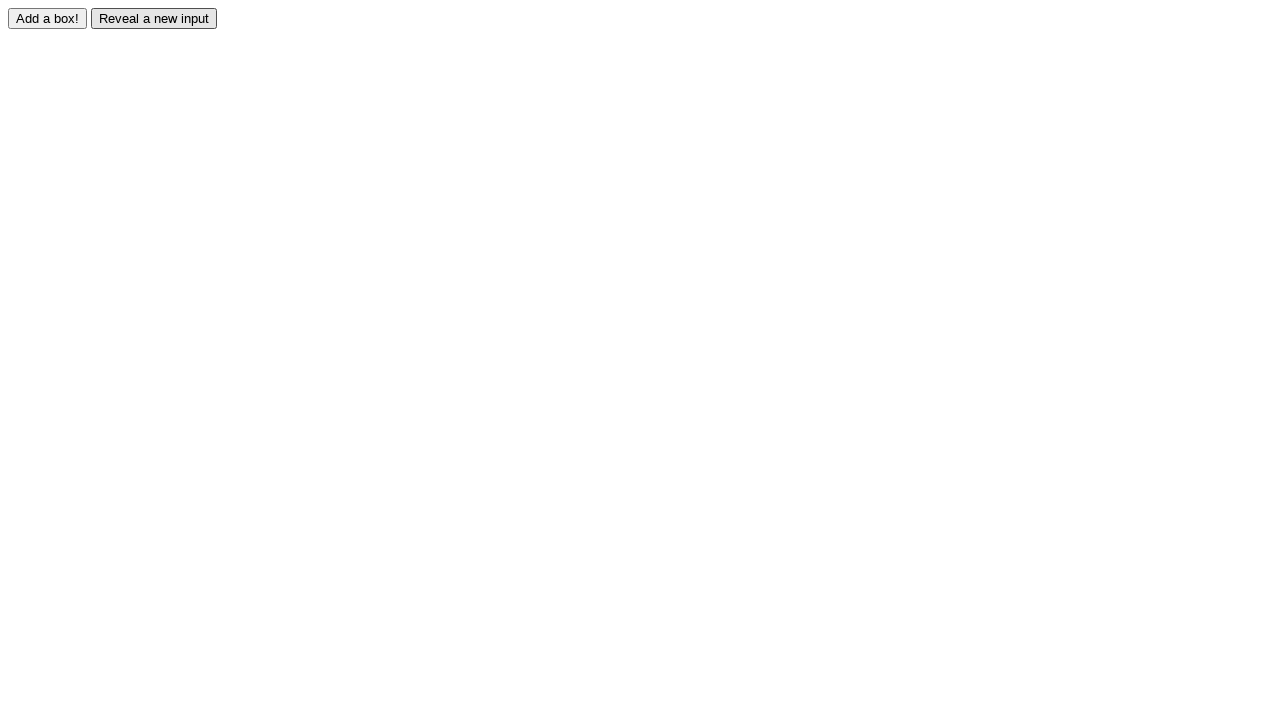

Revealed input field became visible
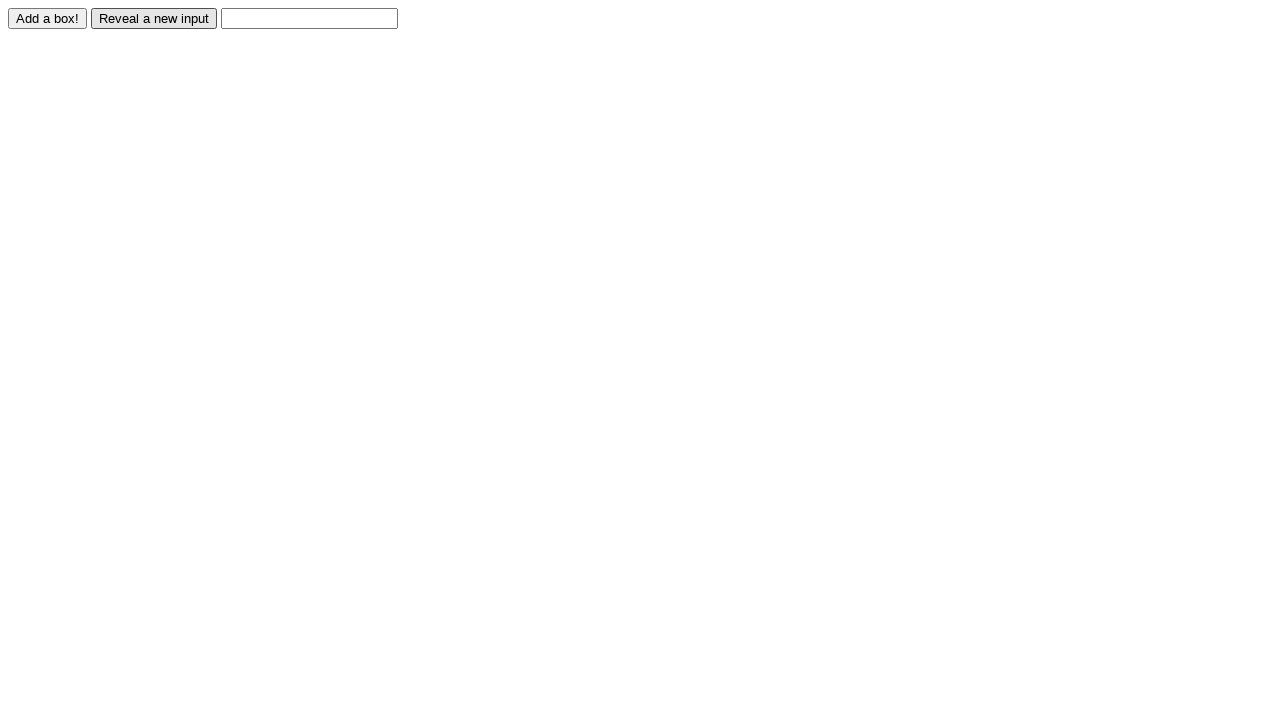

Filled revealed input field with 'Displayed' on #revealed
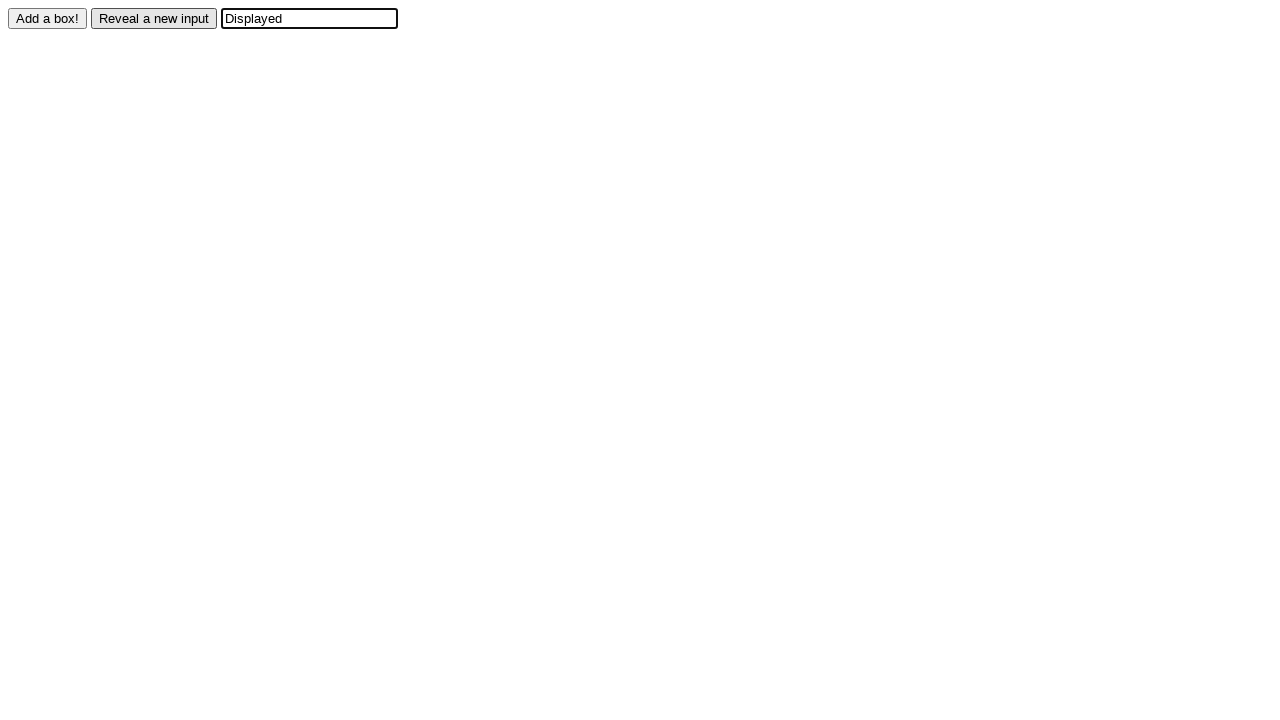

Located revealed input field element
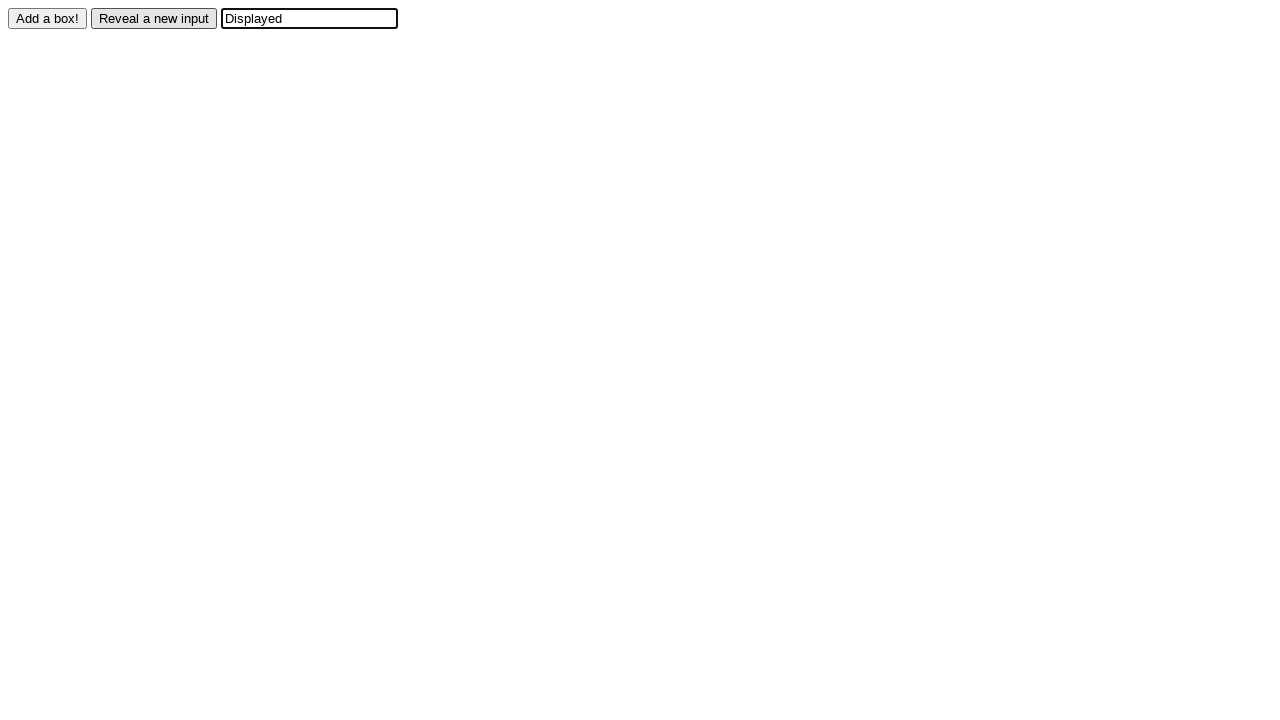

Assertion passed: revealed input value equals 'Displayed'
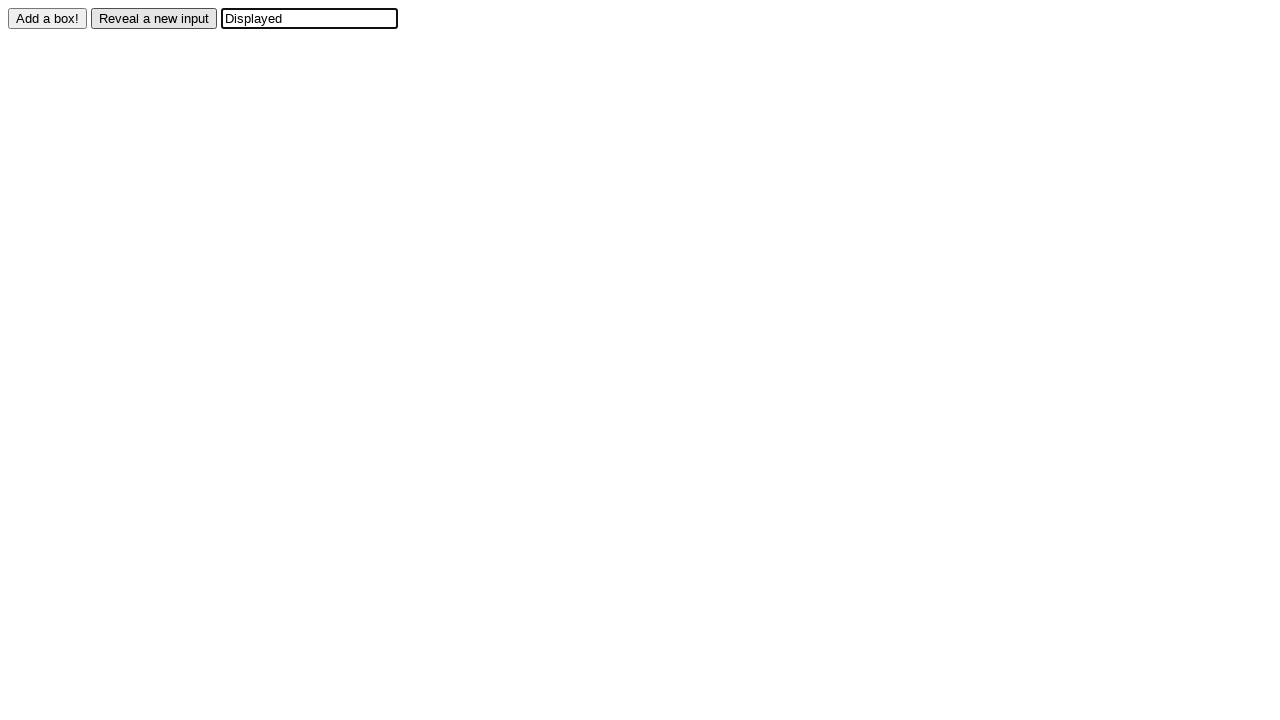

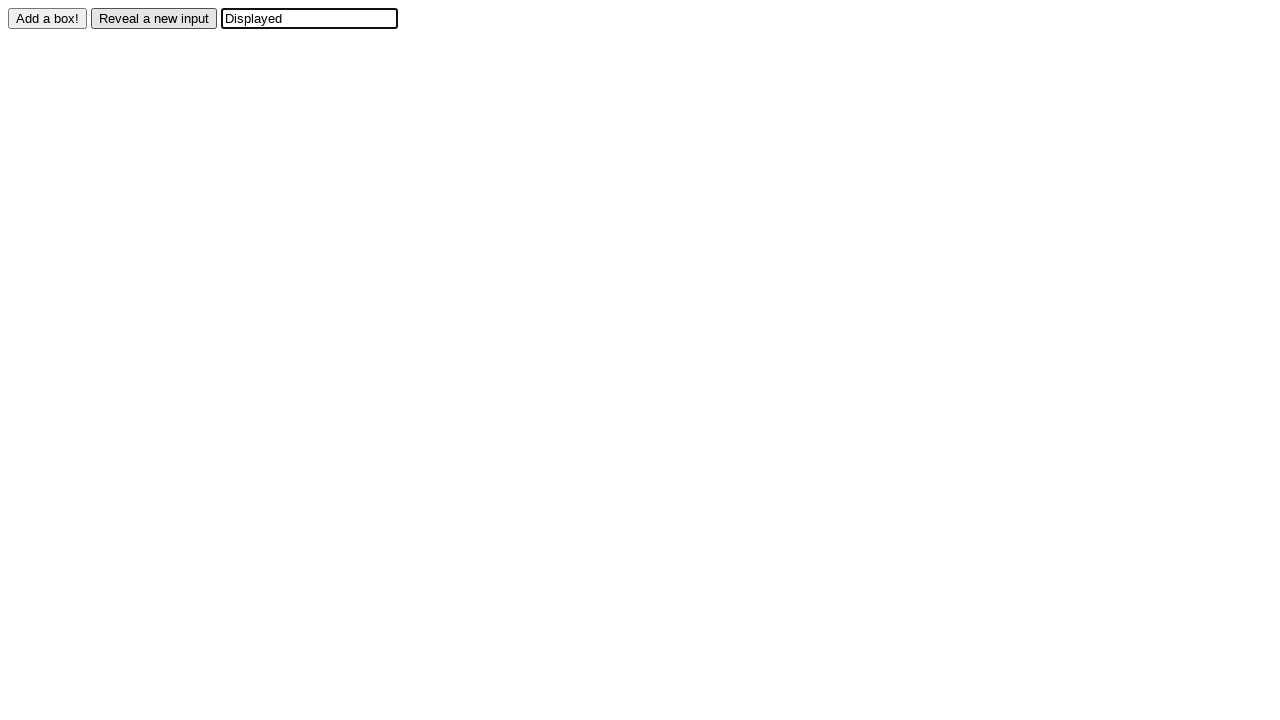